Tests a laminate flooring calculator by entering room and material parameters, then verifying the calculated results for area, panels needed, packages, cost, and waste.

Starting URL: https://masterskayapola.ru/kalkulyator/laminata.html

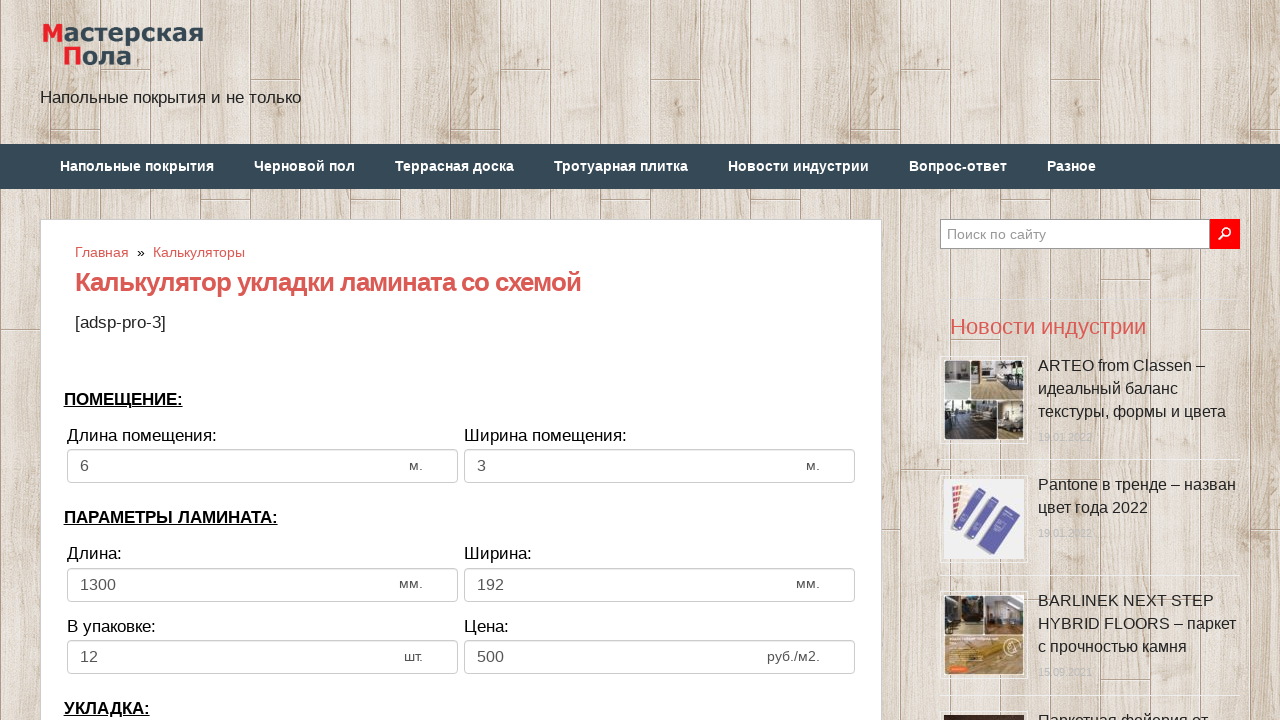

Cleared room width field on input[name='calc_roomwidth']
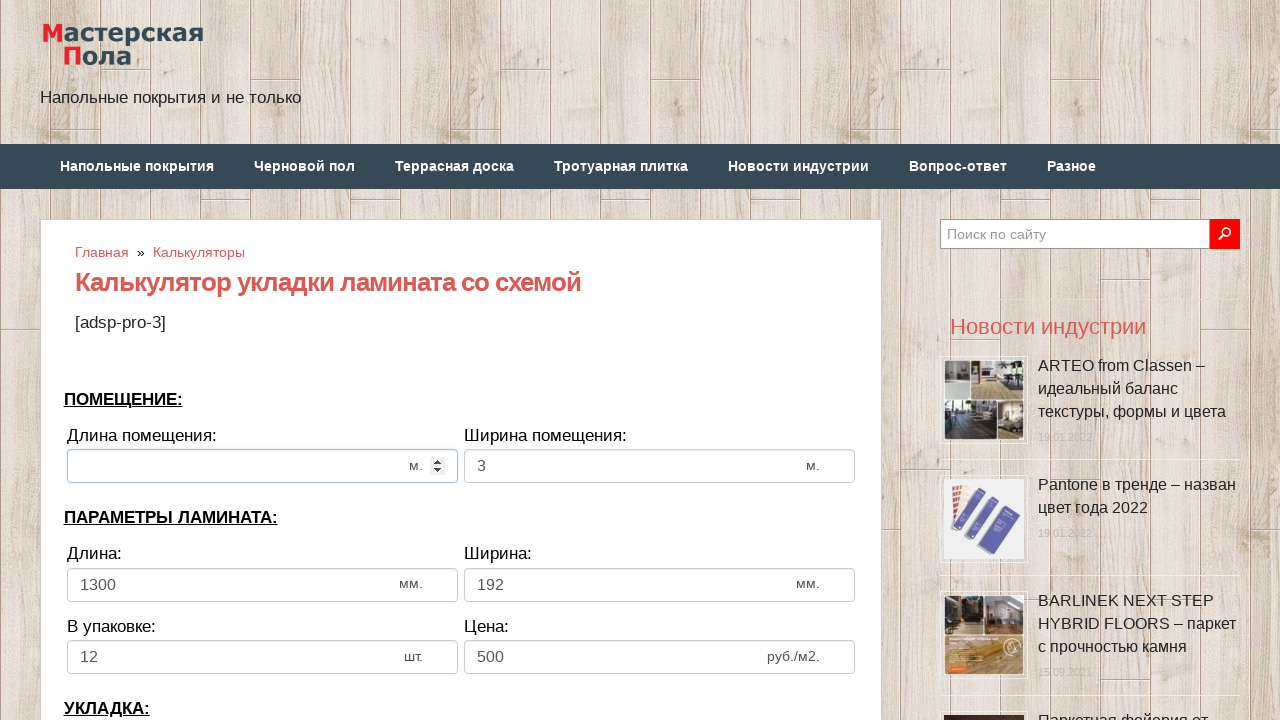

Entered room width: 10 on input[name='calc_roomwidth']
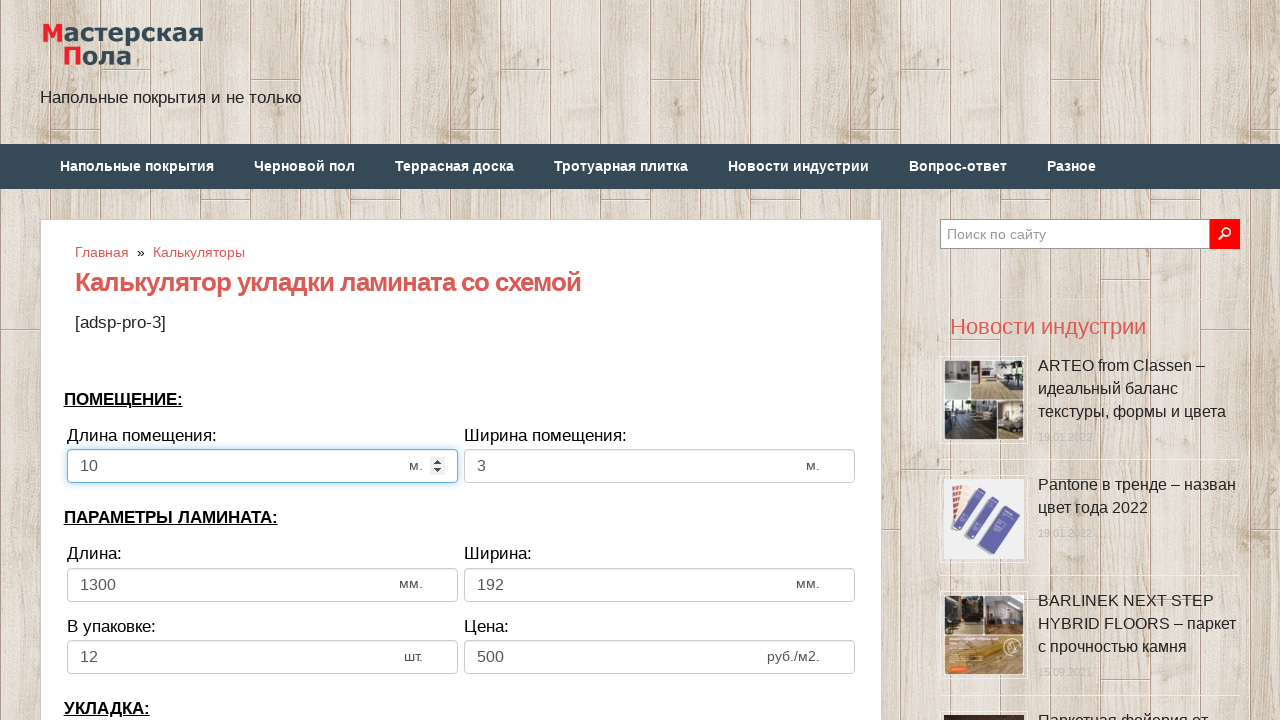

Cleared room height field on input[name='calc_roomheight']
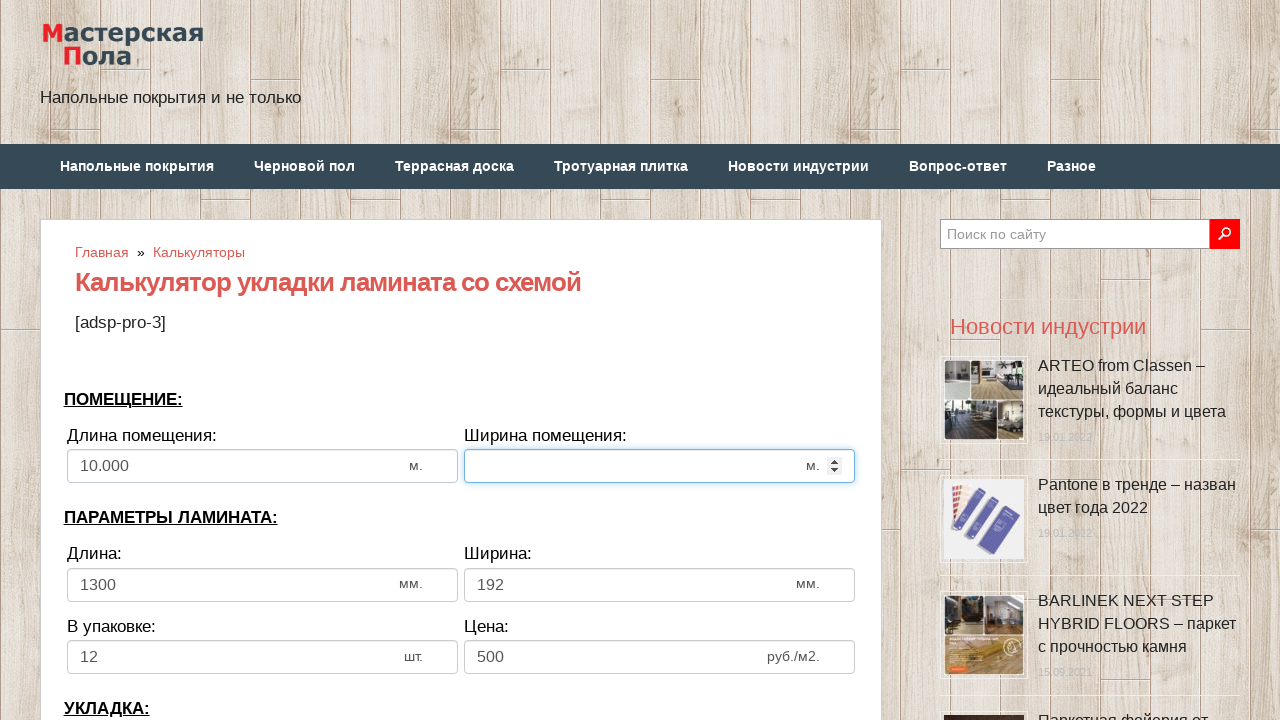

Entered room height: 8 on input[name='calc_roomheight']
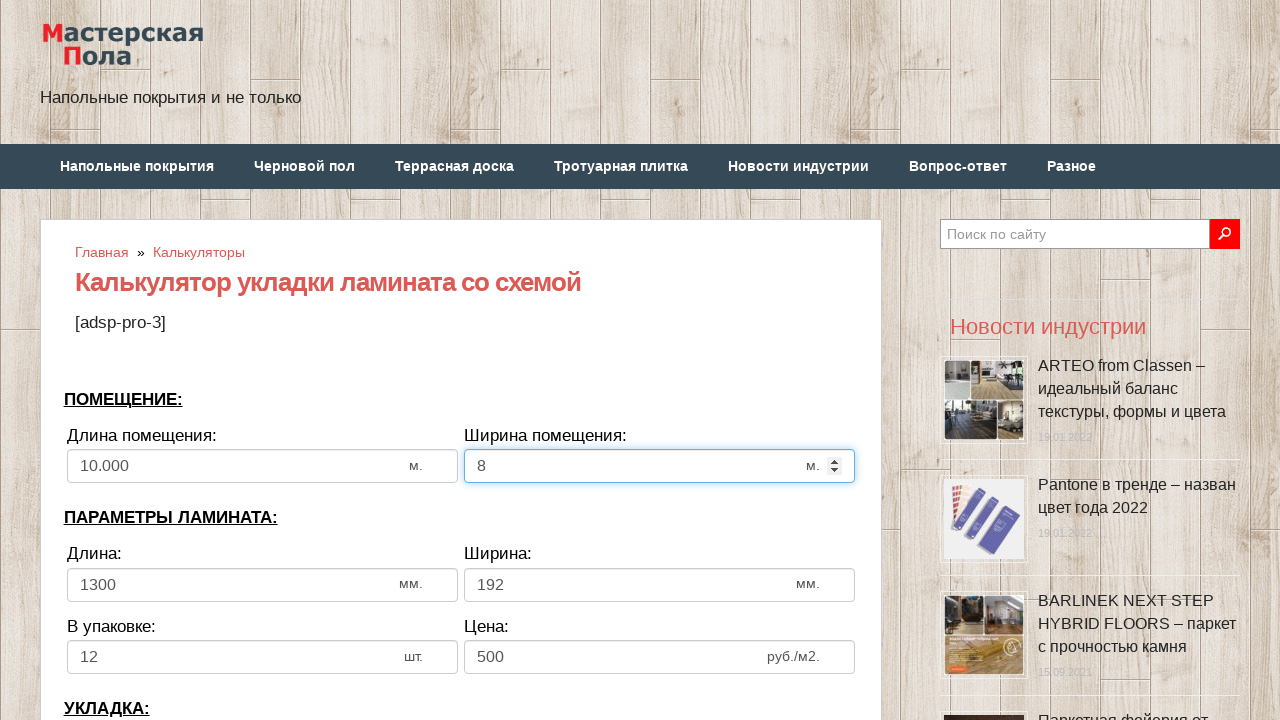

Cleared laminate width field on input[name='calc_lamwidth']
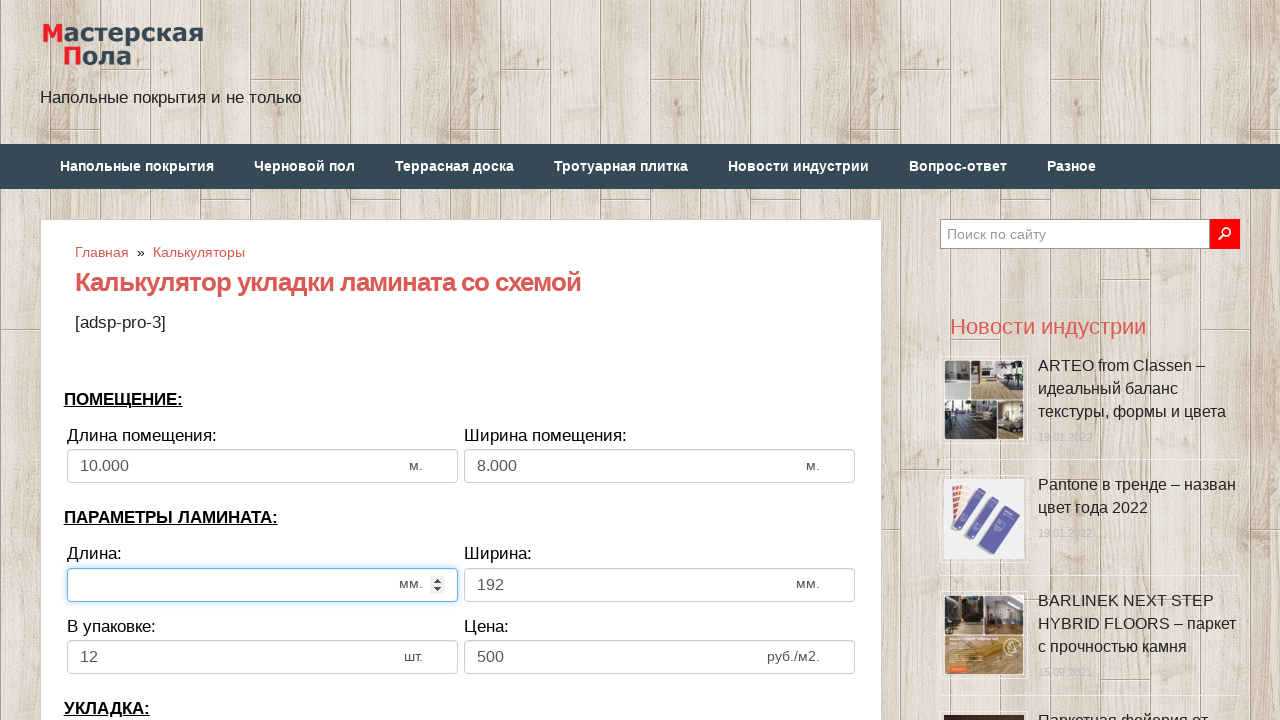

Entered laminate width: 1200 on input[name='calc_lamwidth']
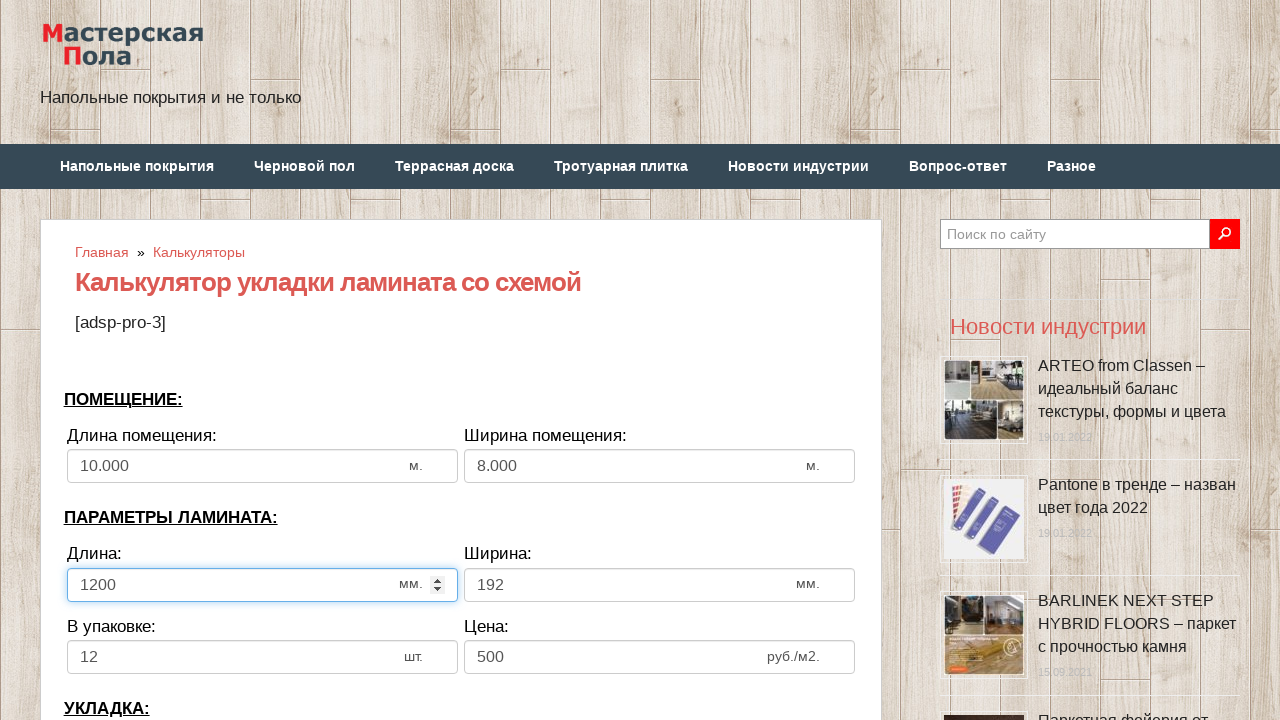

Cleared laminate height field on input[name='calc_lamheight']
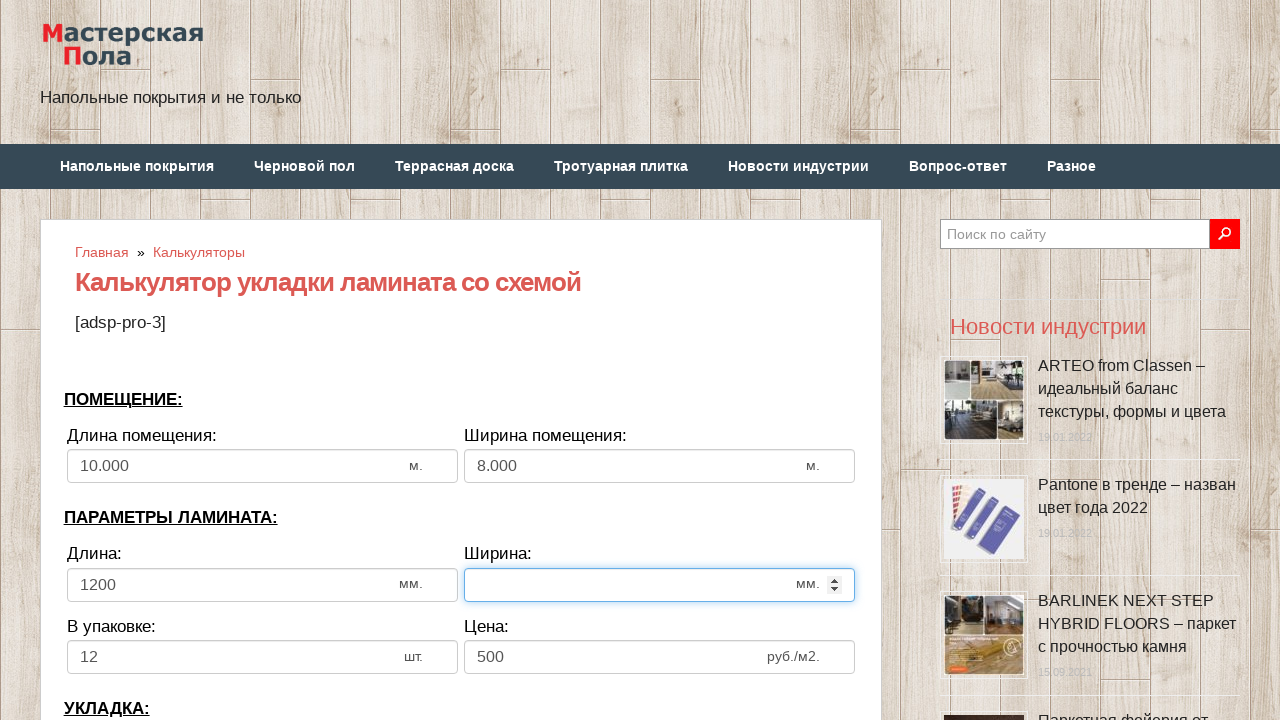

Entered laminate height: 195 on input[name='calc_lamheight']
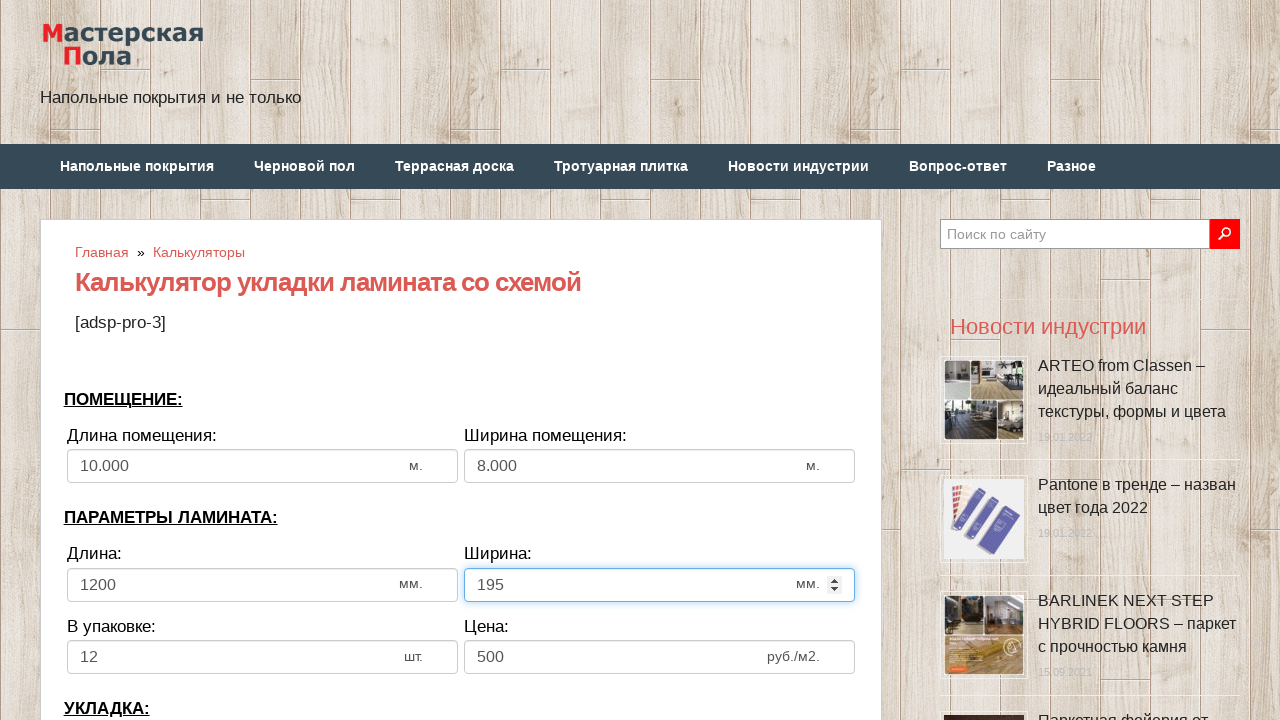

Cleared pieces in pack field on input[name='calc_inpack']
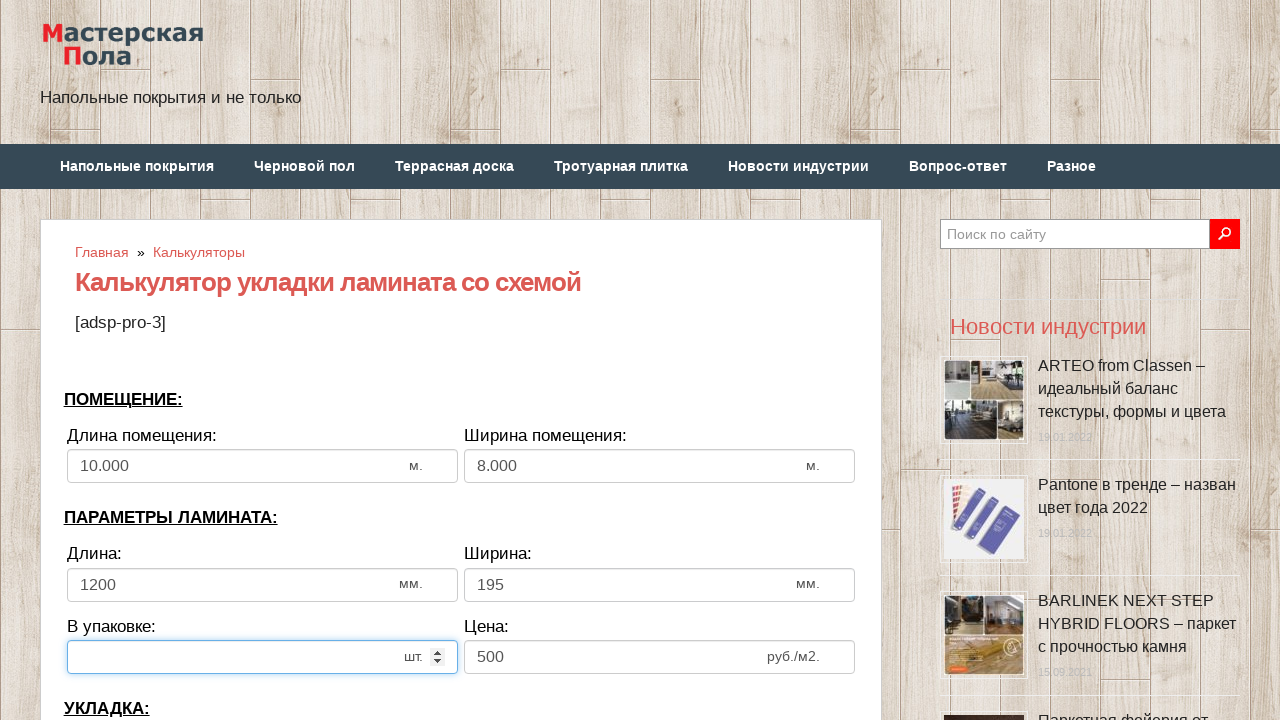

Entered pieces in pack: 8 on input[name='calc_inpack']
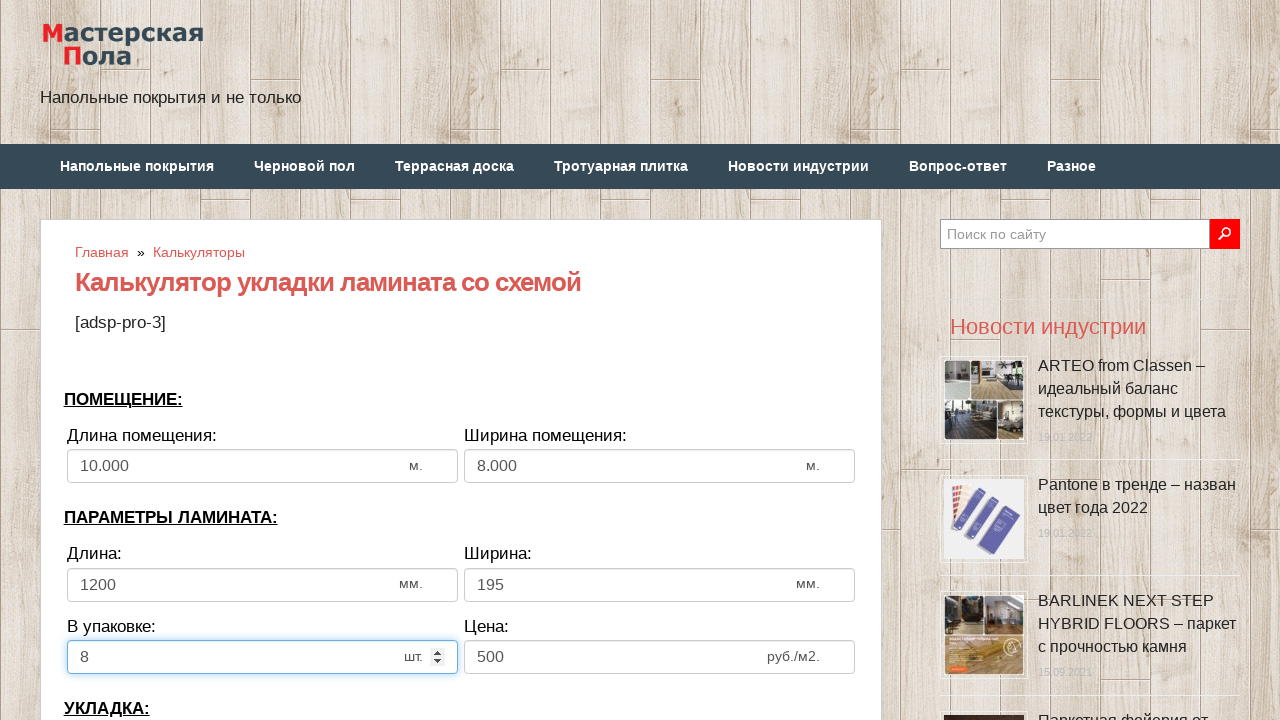

Cleared price field on input[name='calc_price']
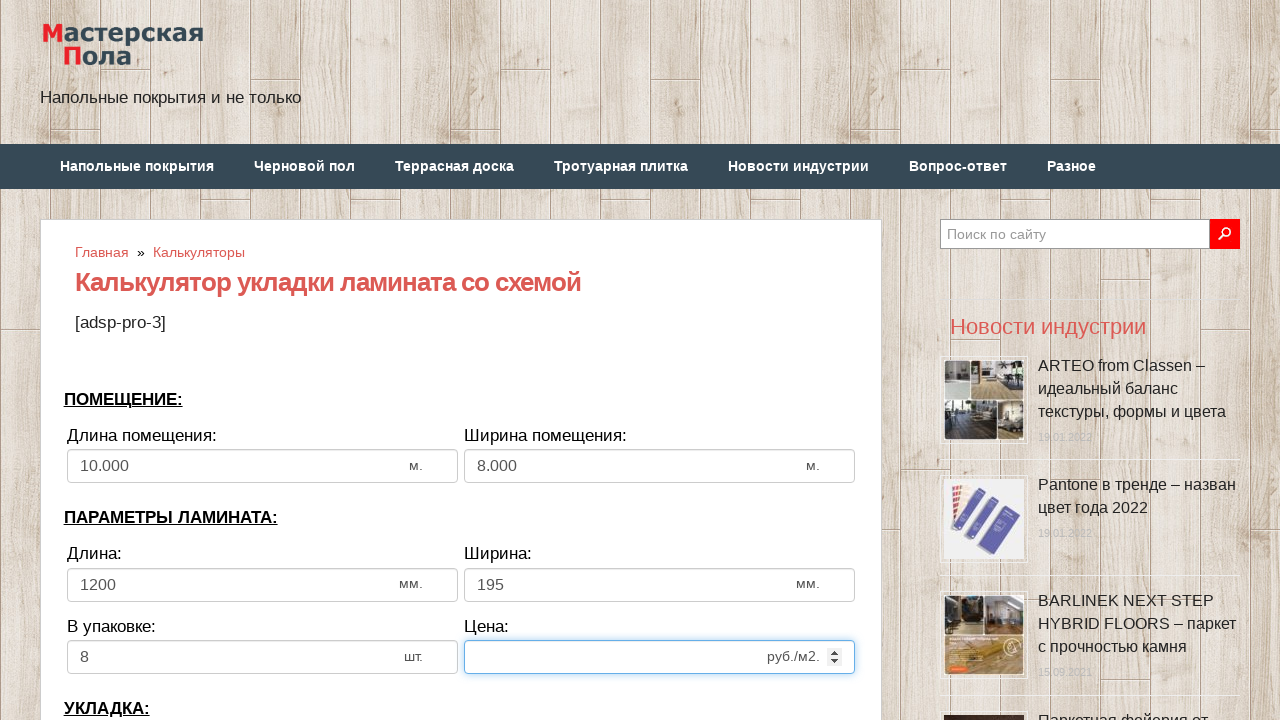

Entered price: 850 on input[name='calc_price']
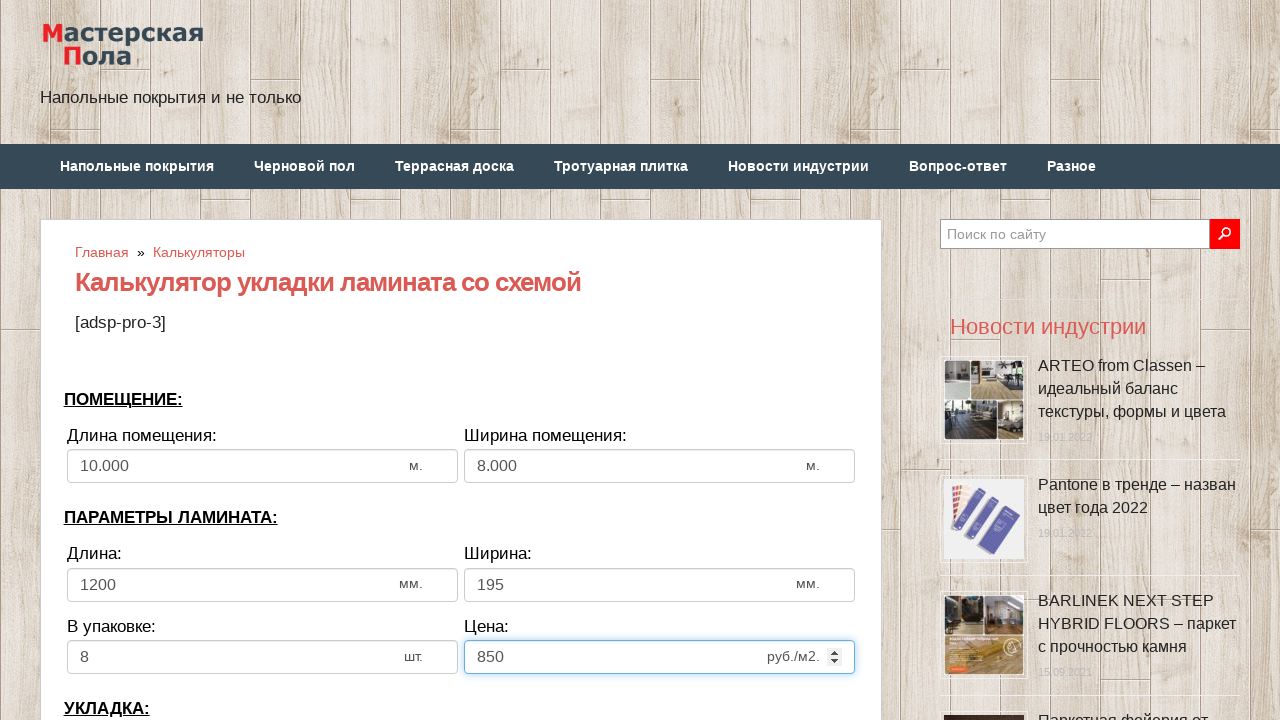

Selected laying direction: tow on select[name='calc_direct']
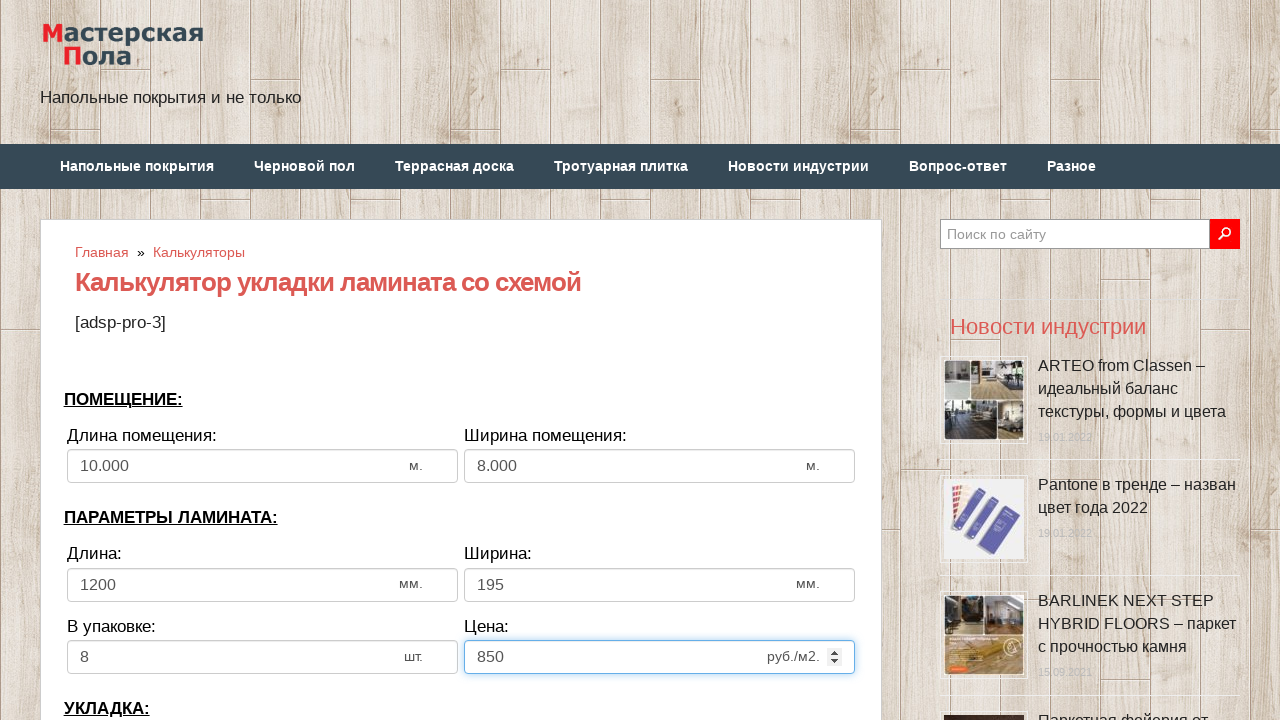

Cleared bias field on input[name='calc_bias']
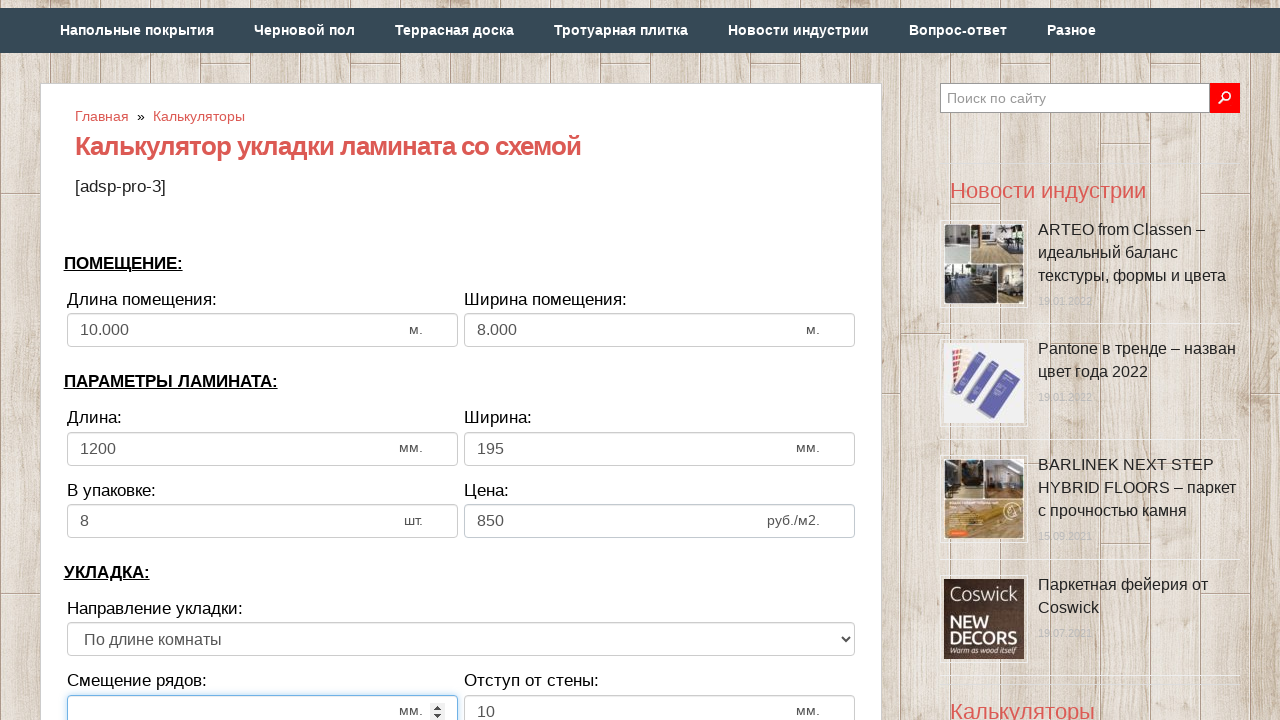

Entered bias: 300 on input[name='calc_bias']
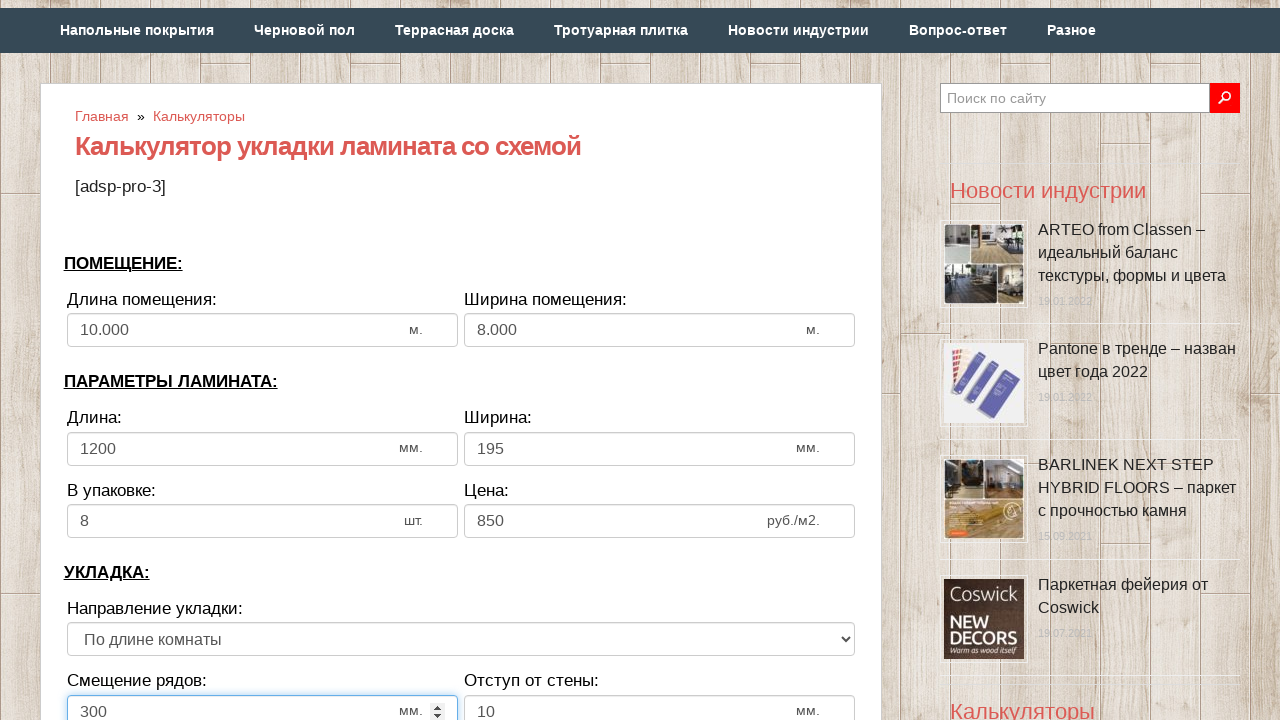

Cleared wall distance field on input[name='calc_walldist']
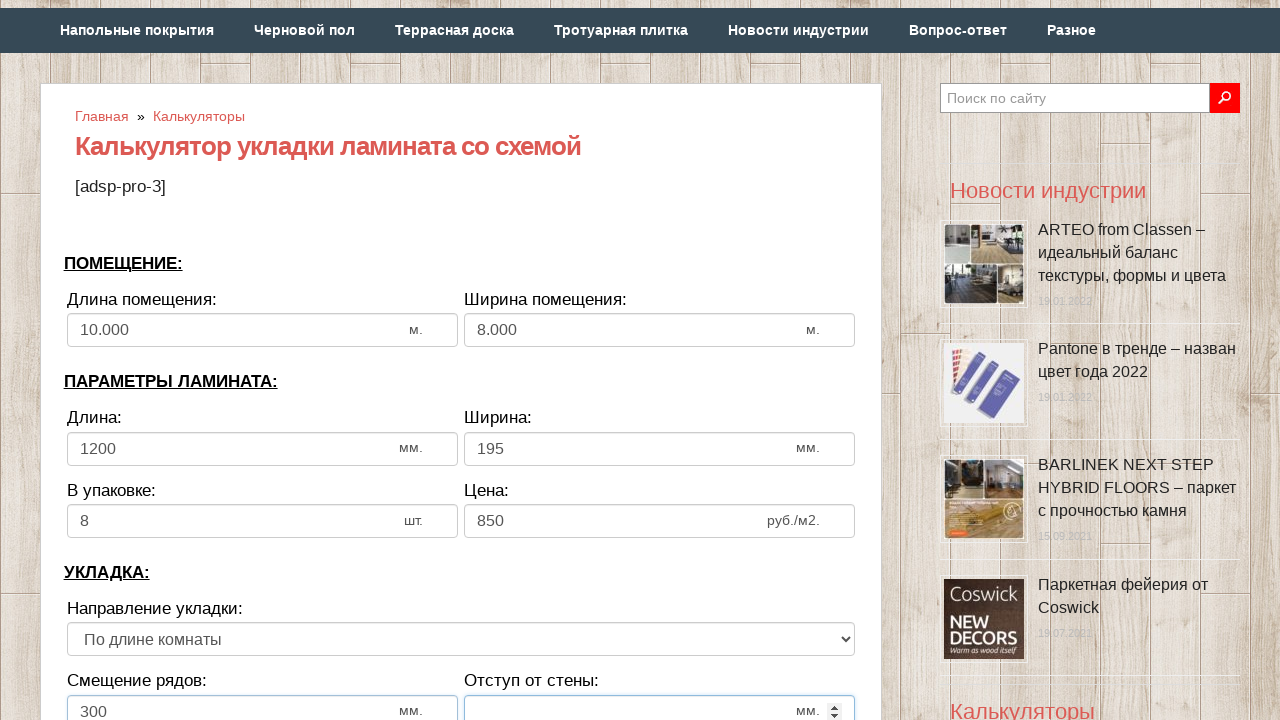

Entered wall distance: 10 on input[name='calc_walldist']
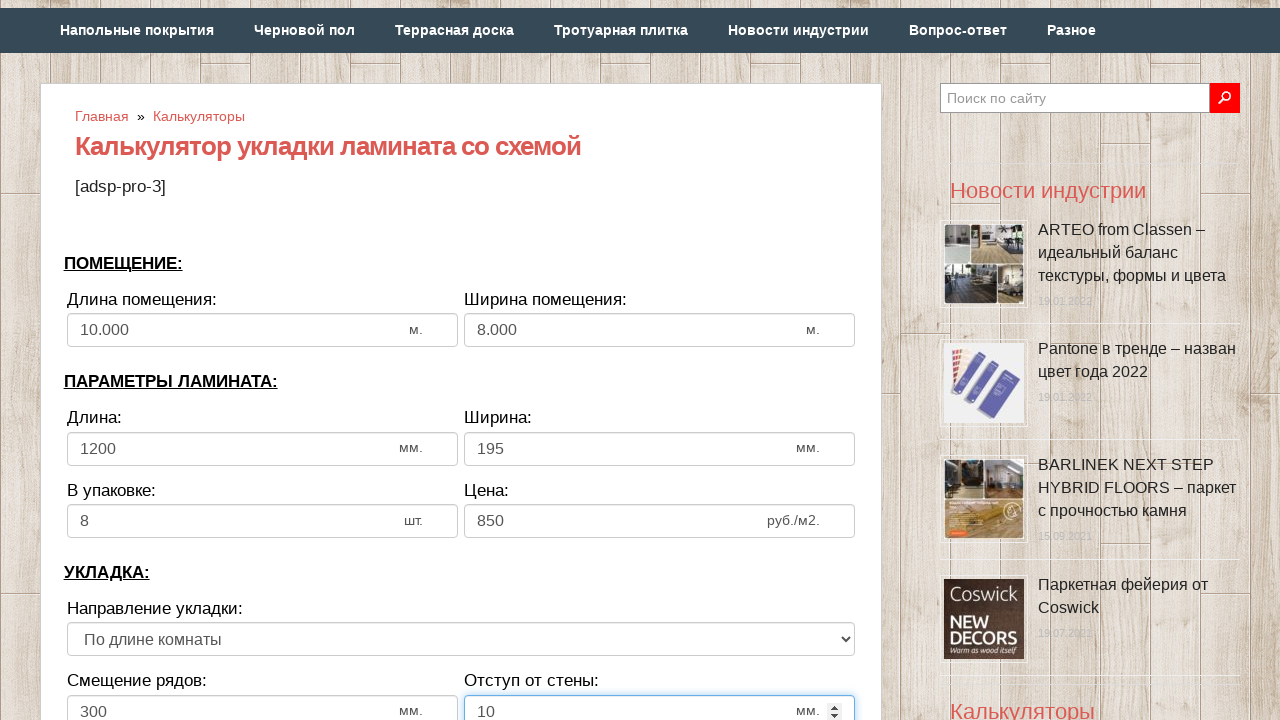

Clicked calculate button at (461, 361) on input[value='Рассчитать']
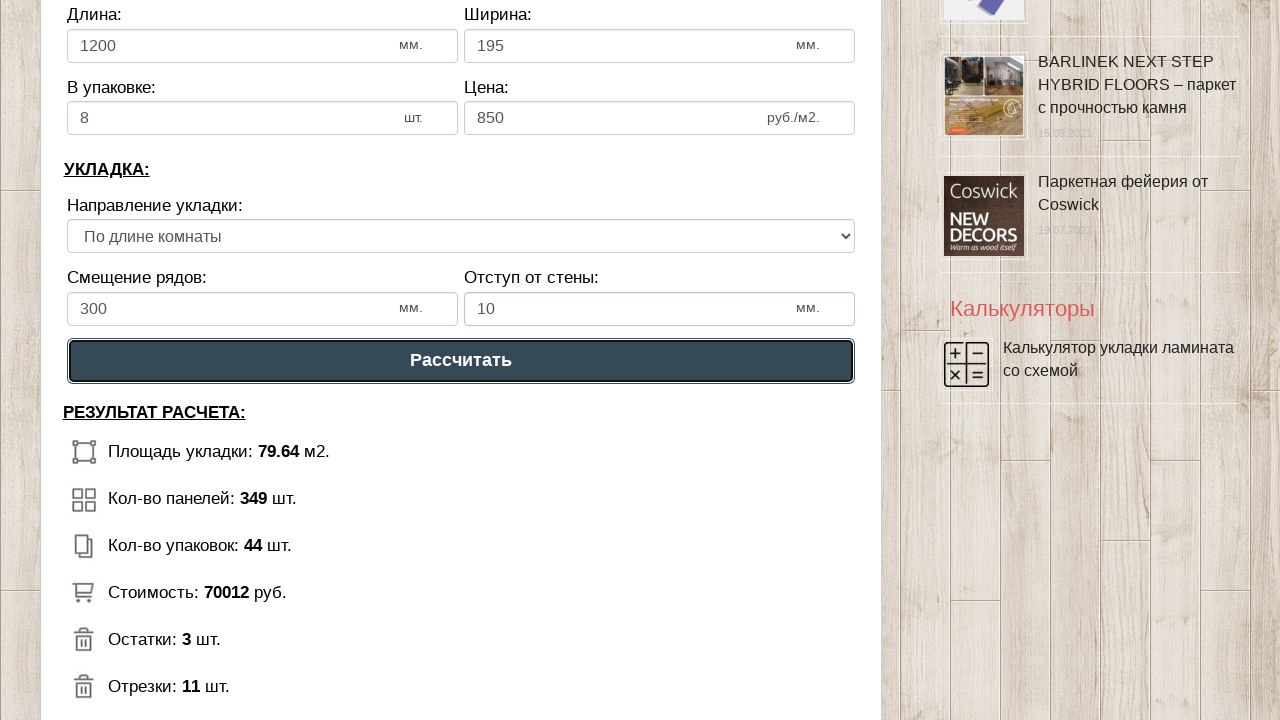

Calculation results loaded and displayed
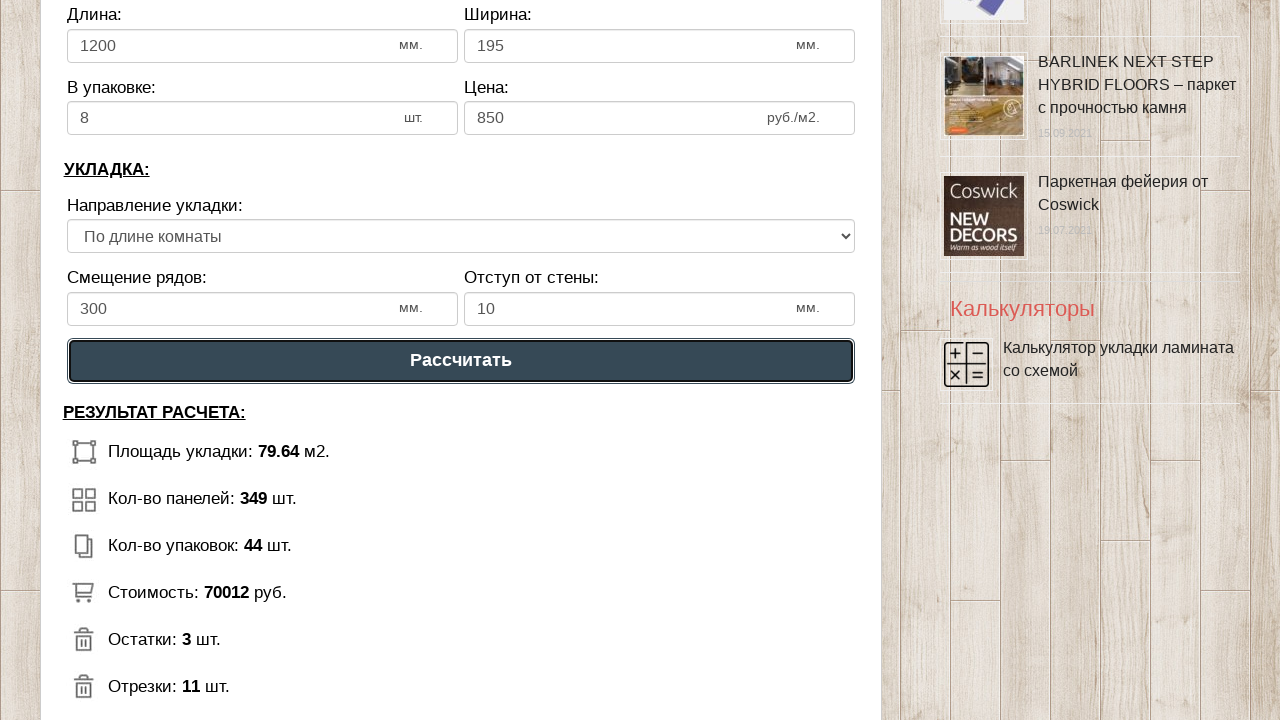

Verified calculation results: 7 result elements found
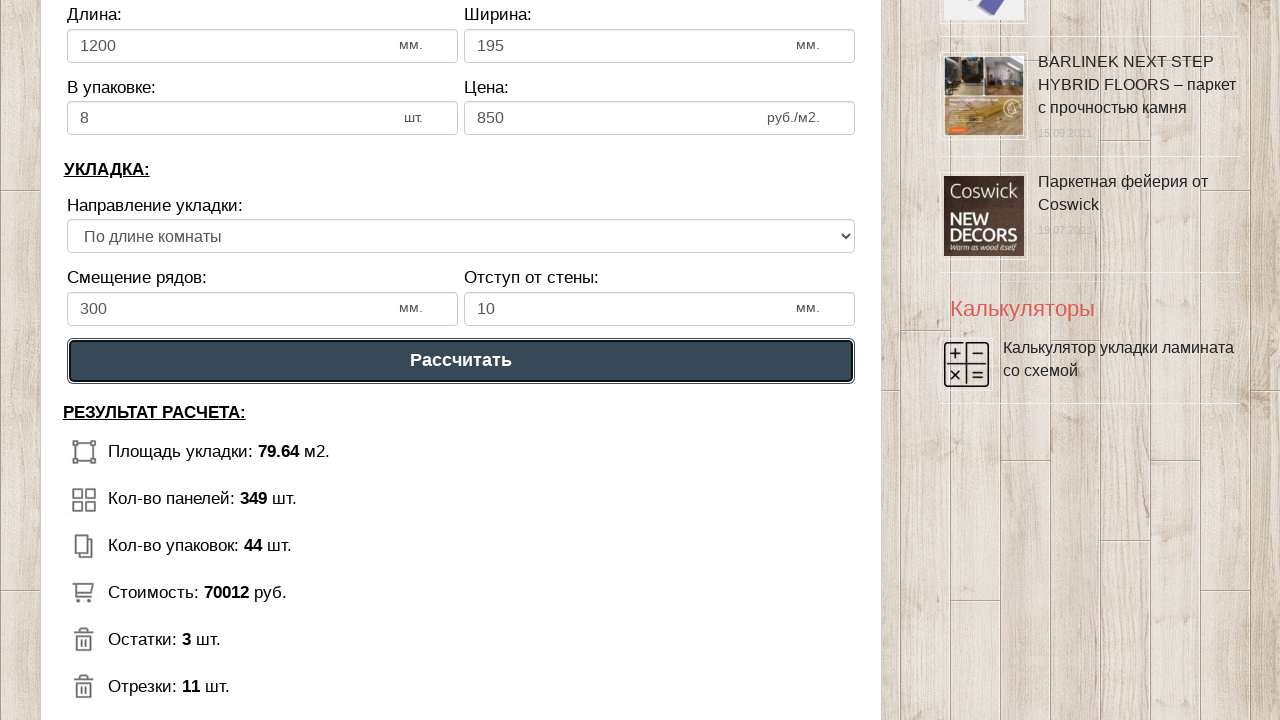

Assertion passed: calculation results are present
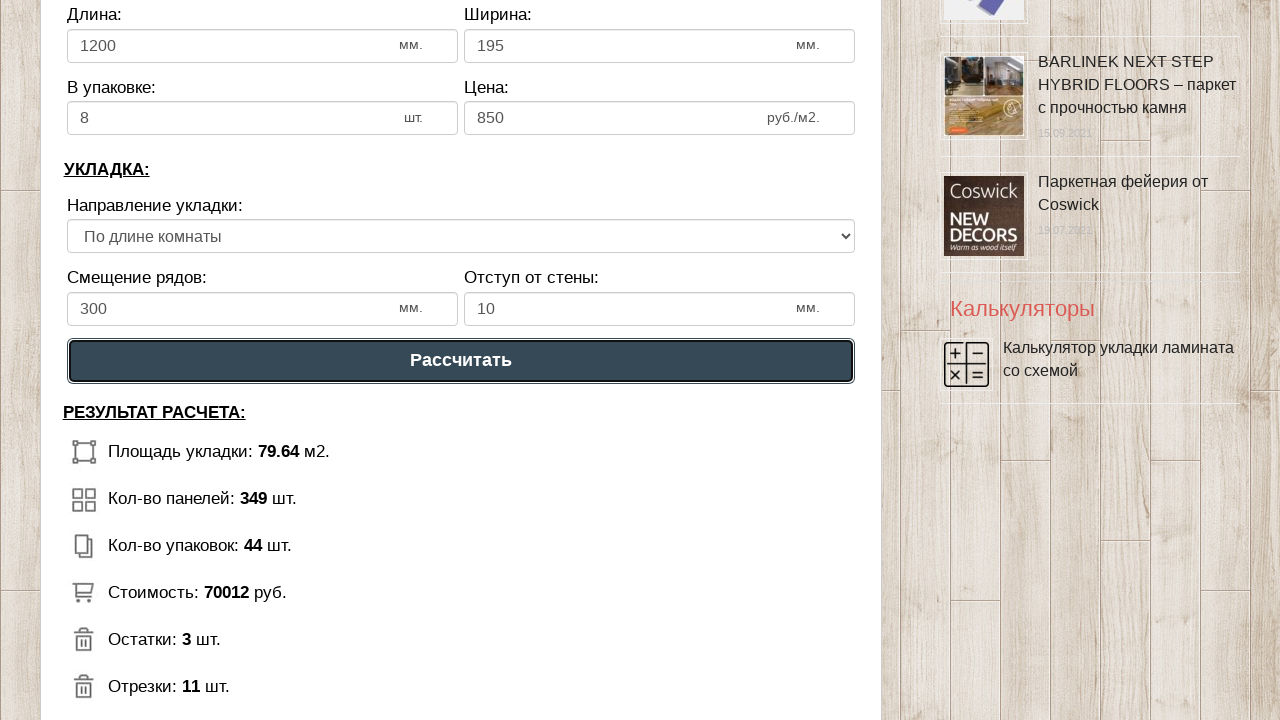

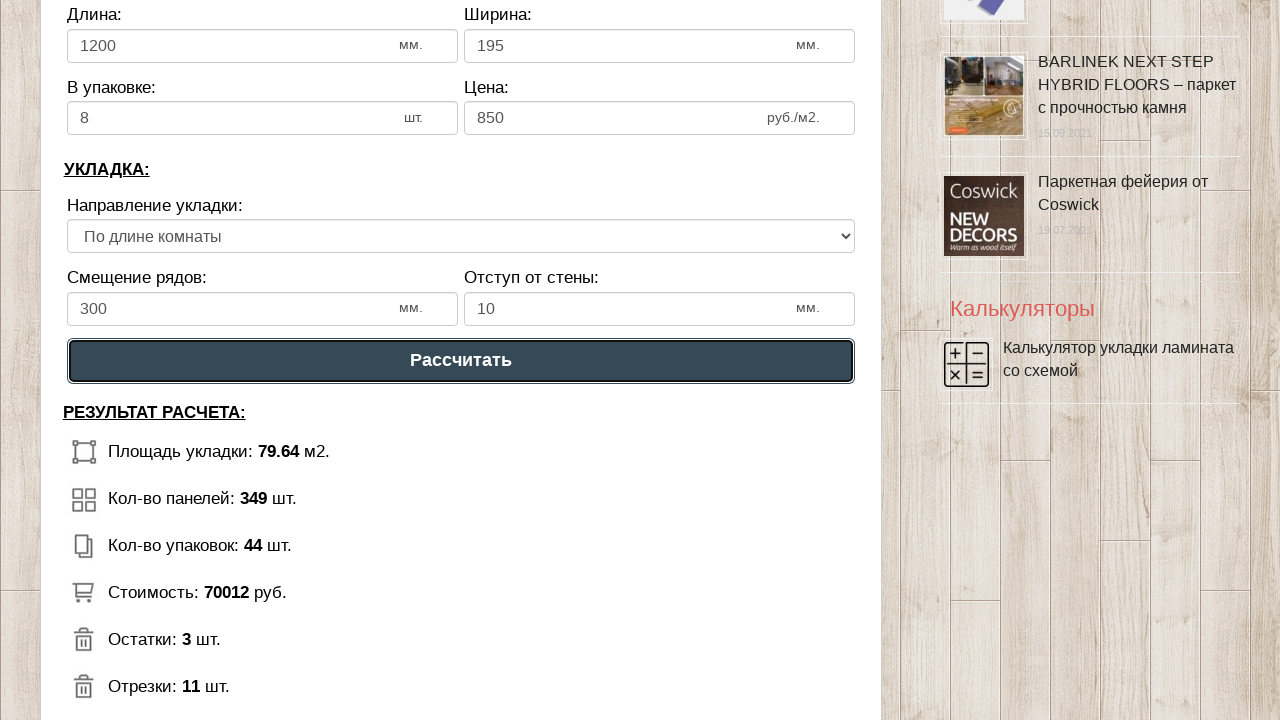